Tests the single click functionality on the DemoQA buttons page by clicking the 'Click Me' button and verifying the appropriate message appears.

Starting URL: https://demoqa.com/elements

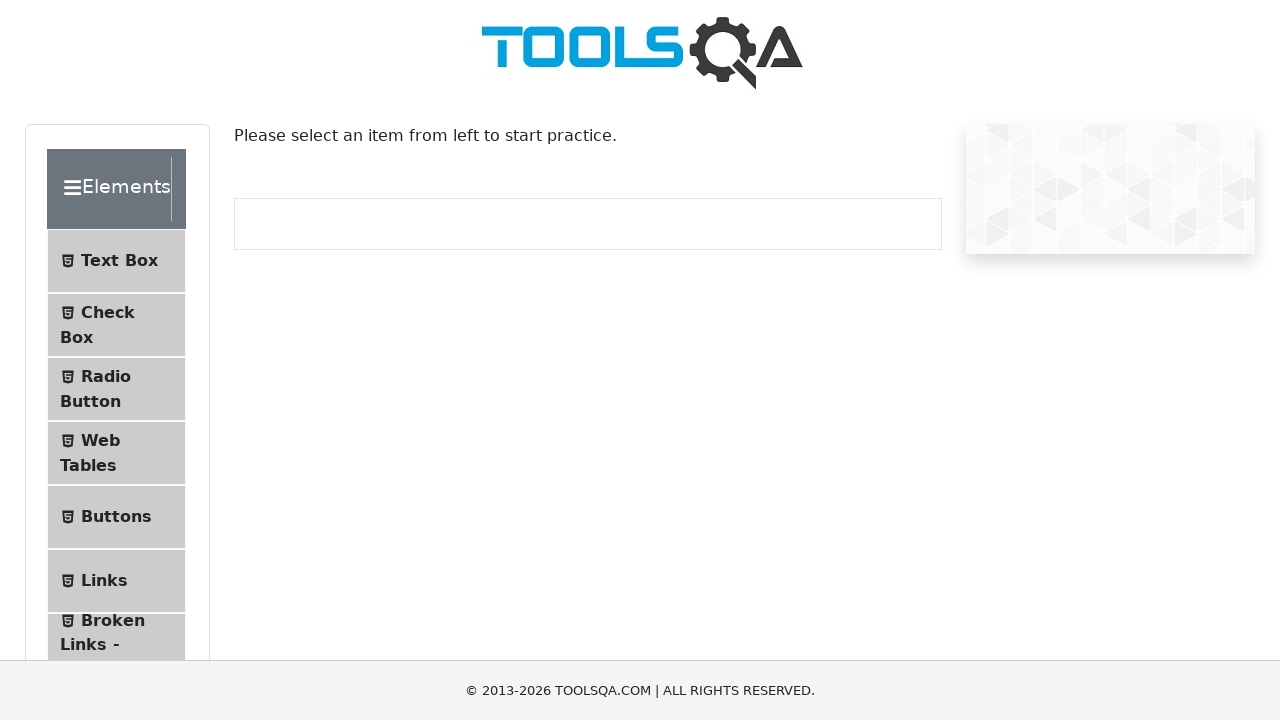

Clicked the Buttons menu item at (116, 517) on li:has-text('Buttons')
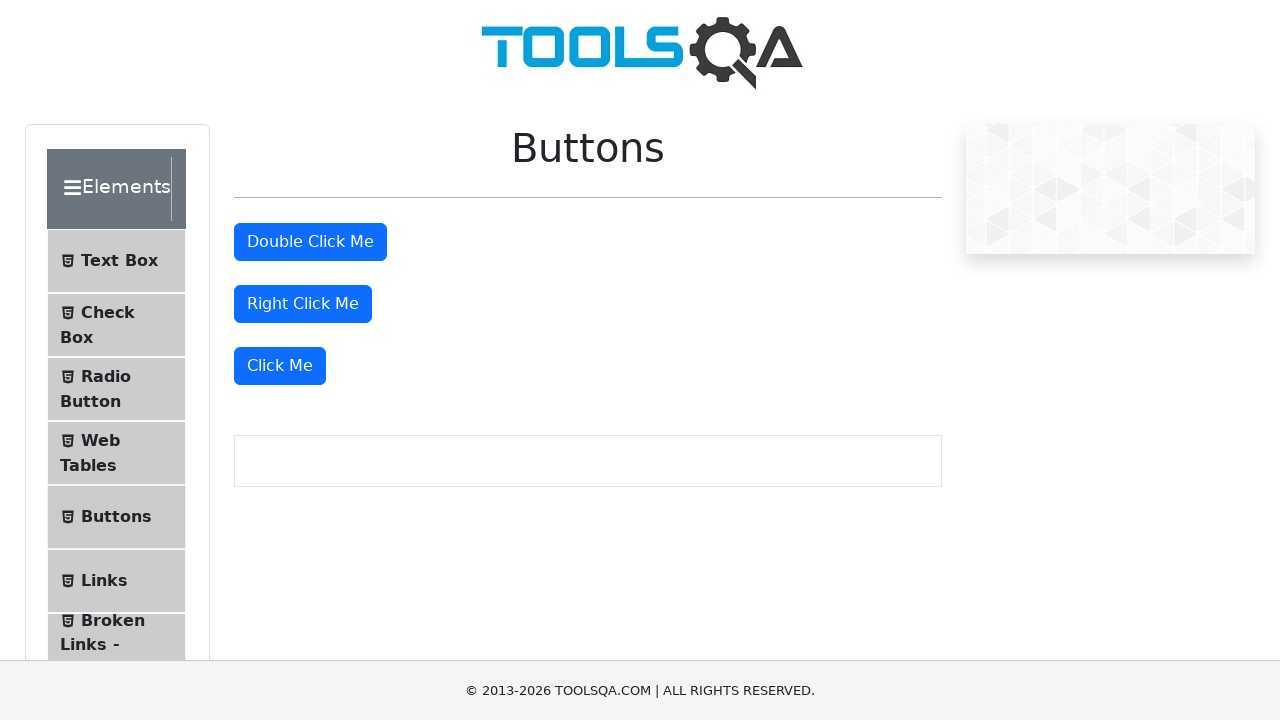

Buttons page loaded successfully
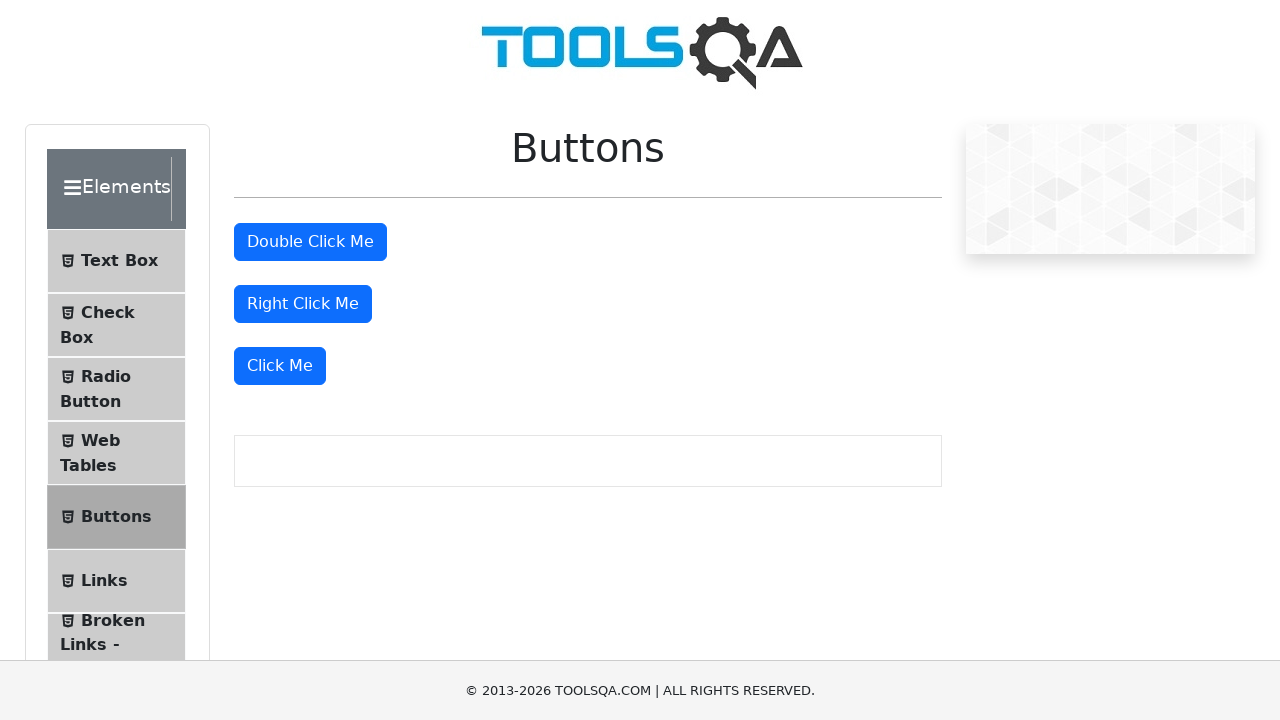

Clicked the 'Click Me' button at (280, 366) on internal:role=button[name="Click Me"s]
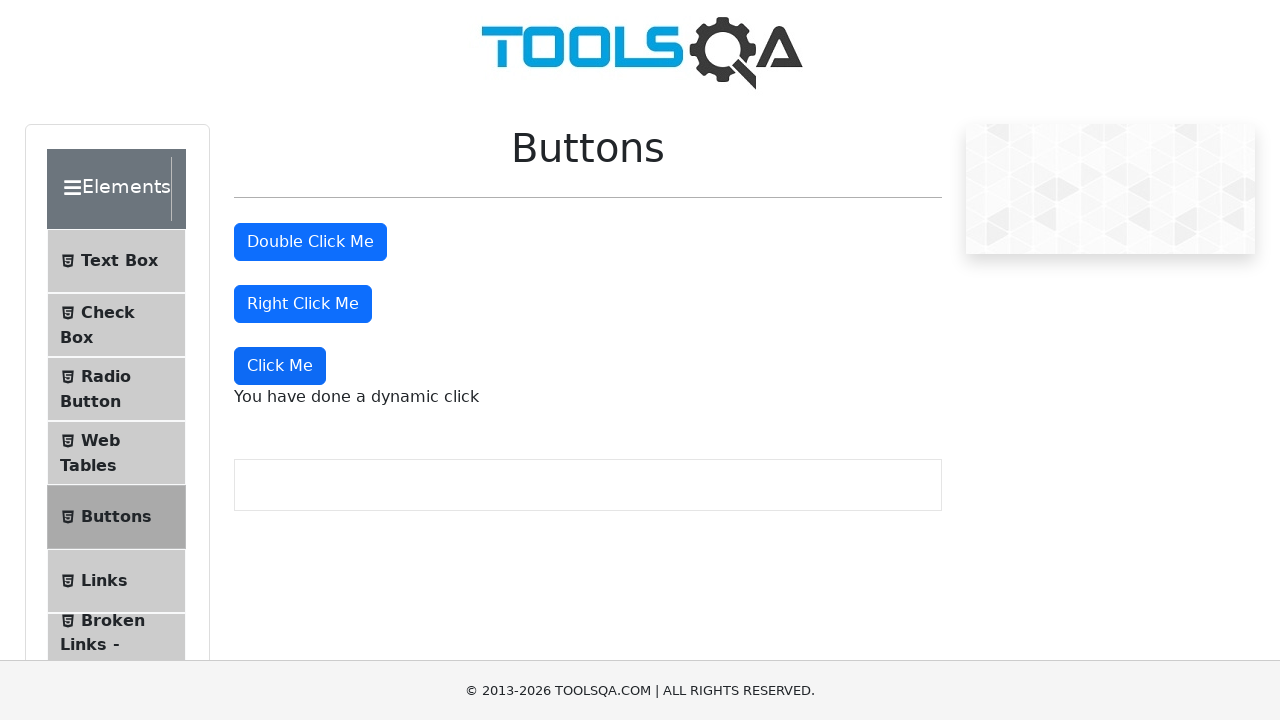

Dynamic click message appeared: 'You have done a dynamic click'
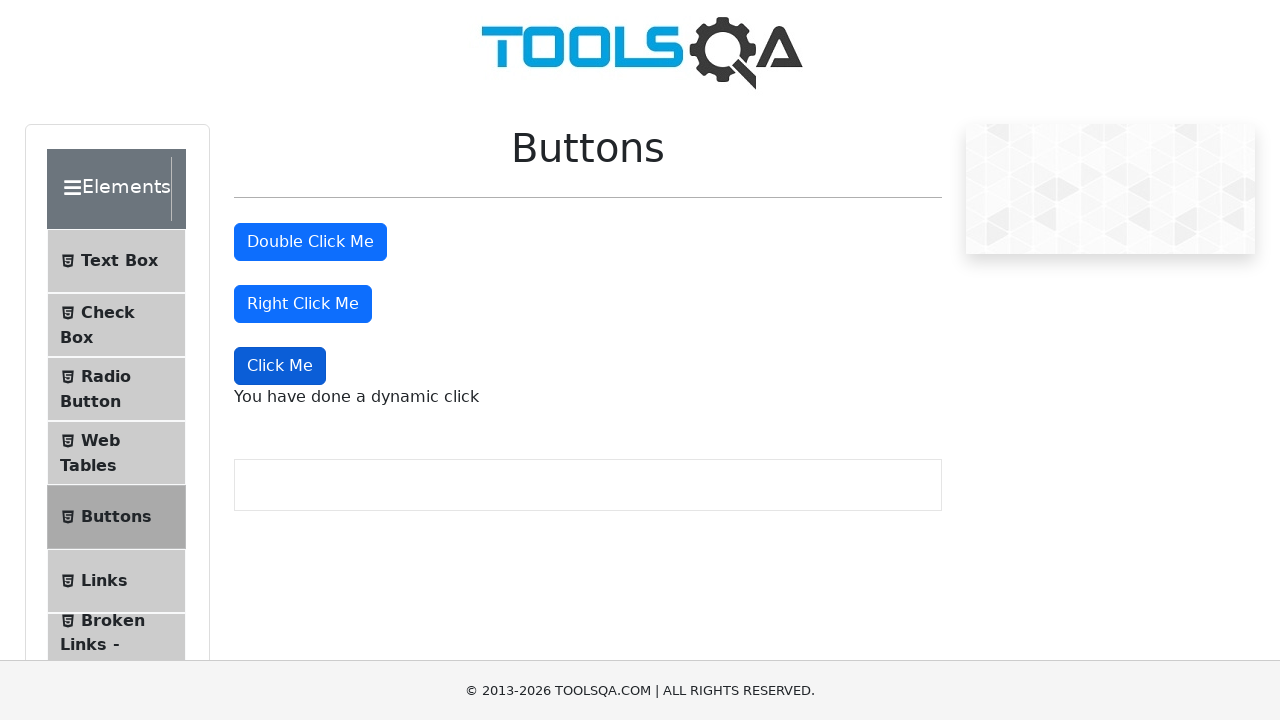

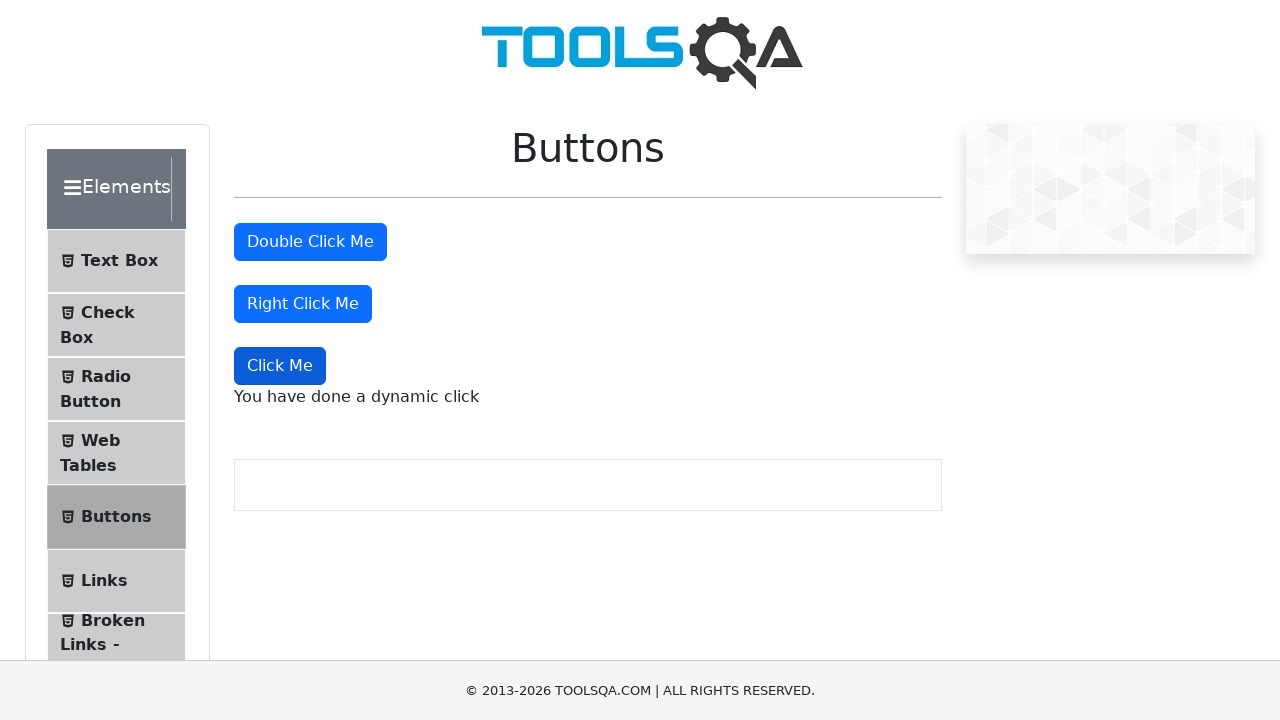